Tests that clicking on the website logo navigates to the homepage URL

Starting URL: https://www.webstaurantstore.com/

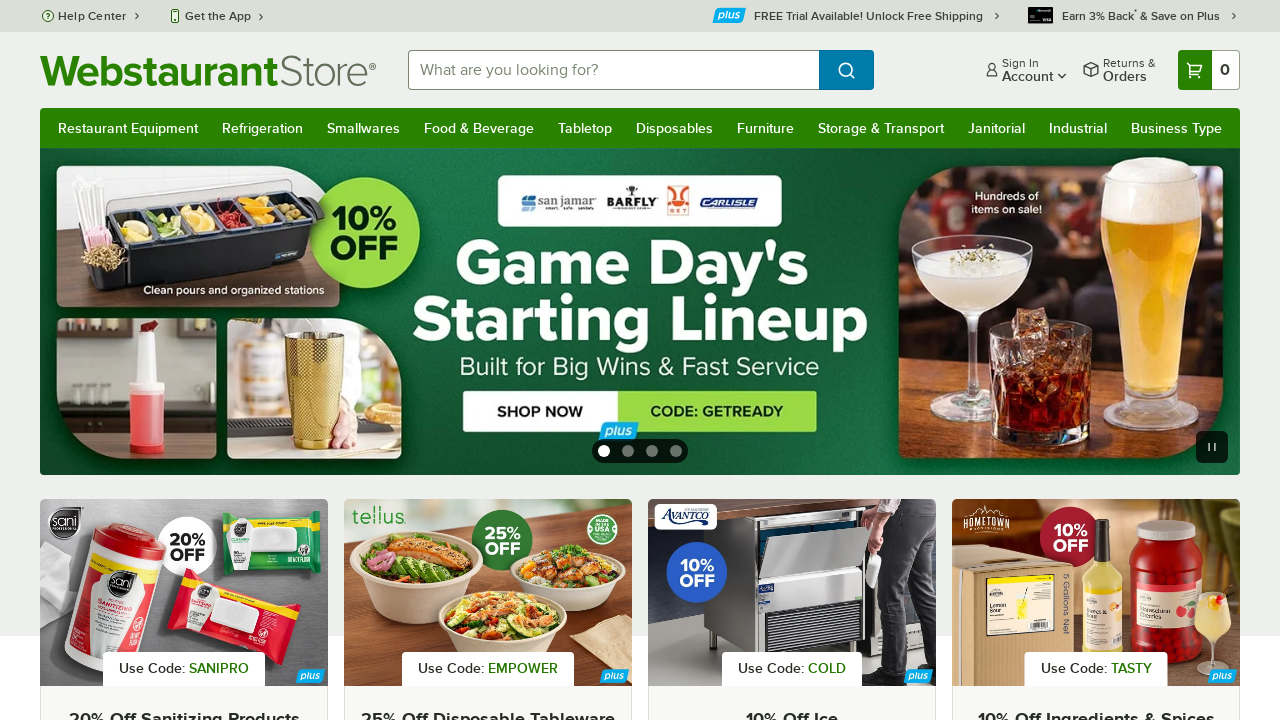

Clicked on website logo to navigate to homepage at (208, 70) on a[href='/'] img, .logo, header a[href='/']
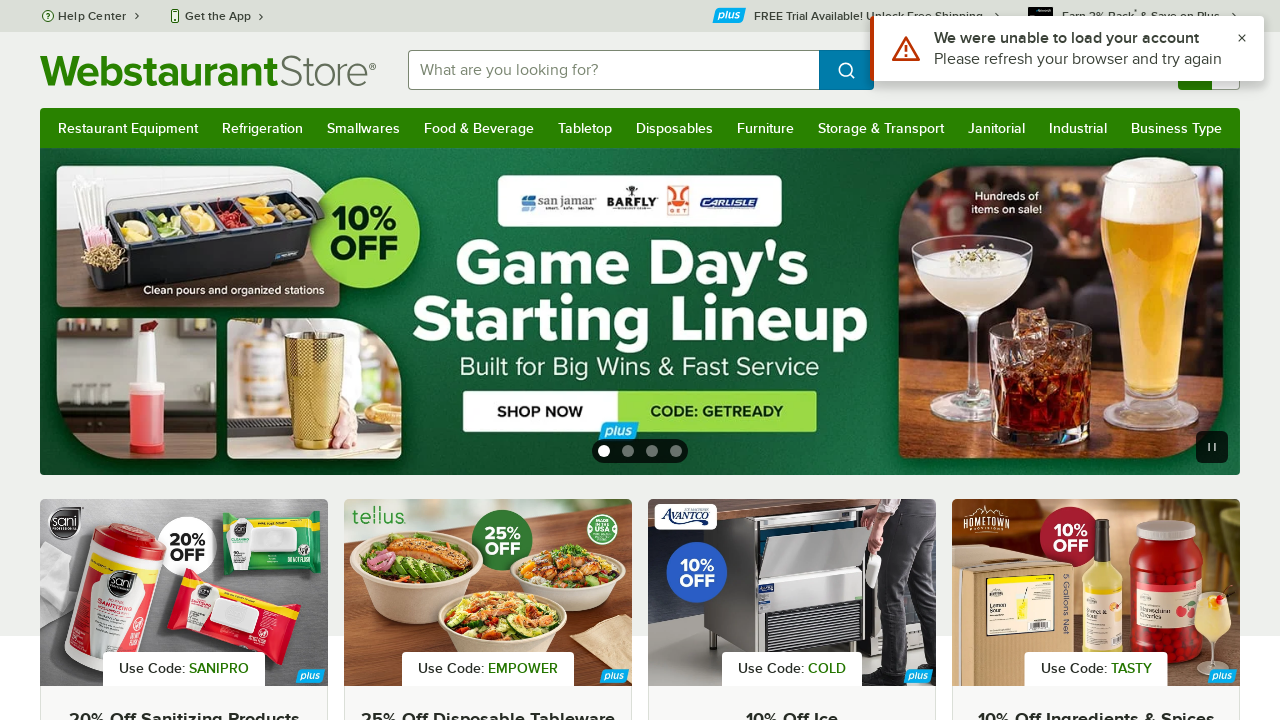

Waited for page to load and network to be idle
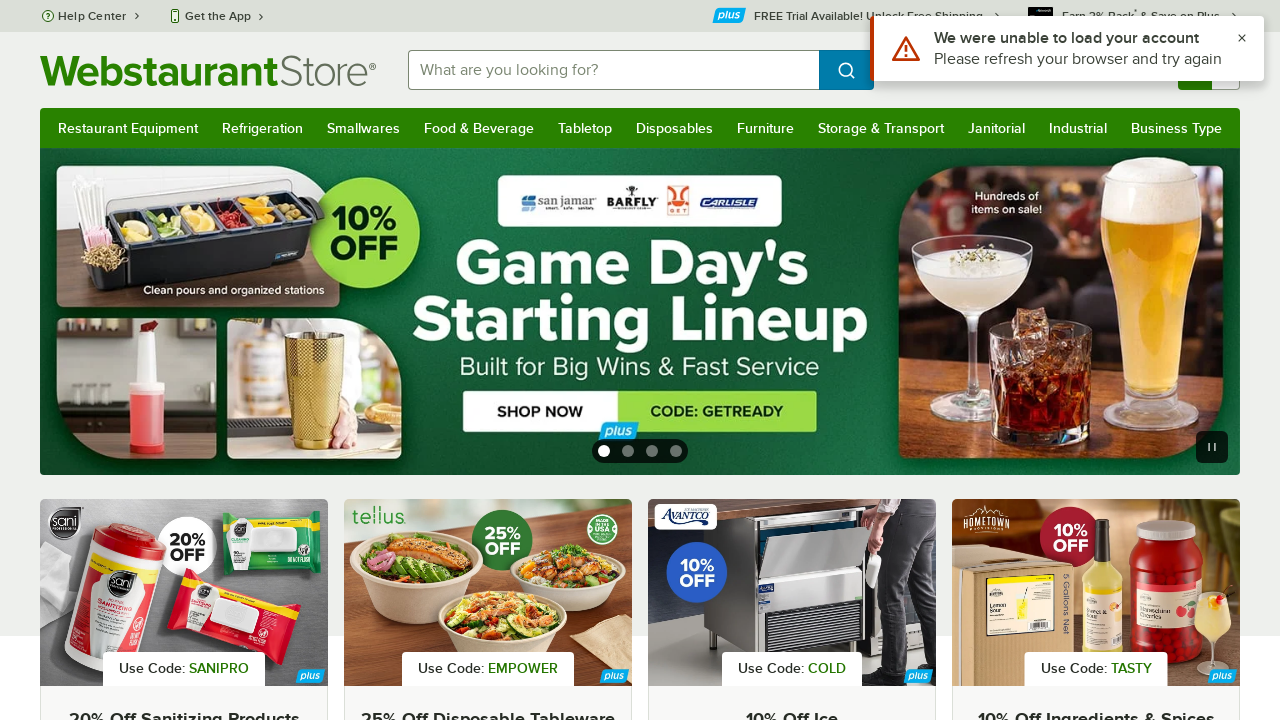

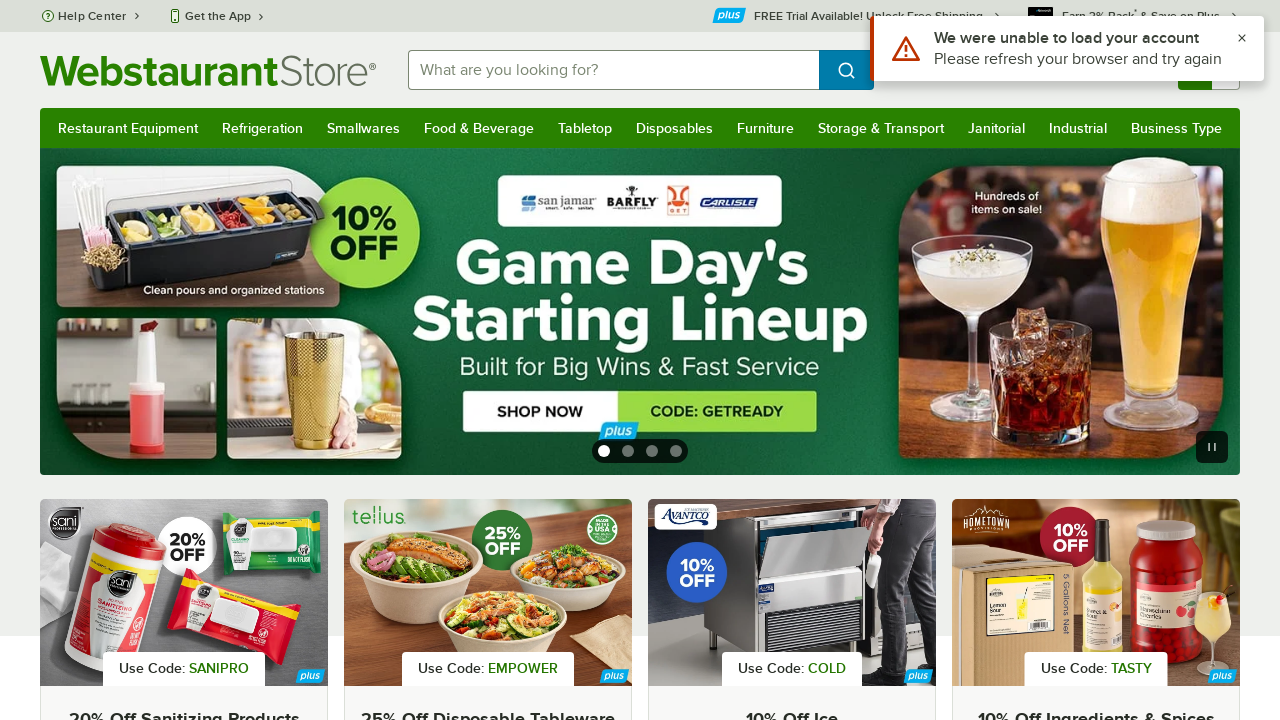